Tests that clicking the Add Element button twice creates exactly two Delete button elements on the page

Starting URL: http://the-internet.herokuapp.com/add_remove_elements/

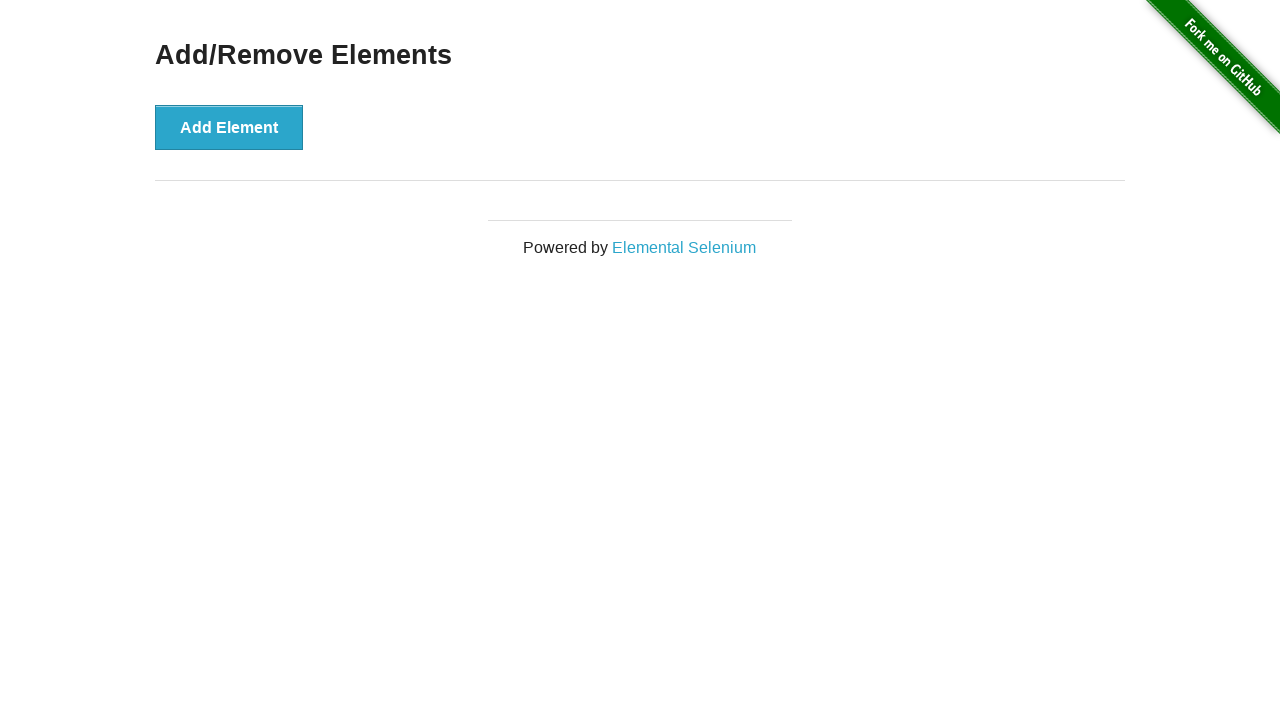

Clicked Add Element button (first click) at (229, 127) on xpath=//button[.='Add Element']
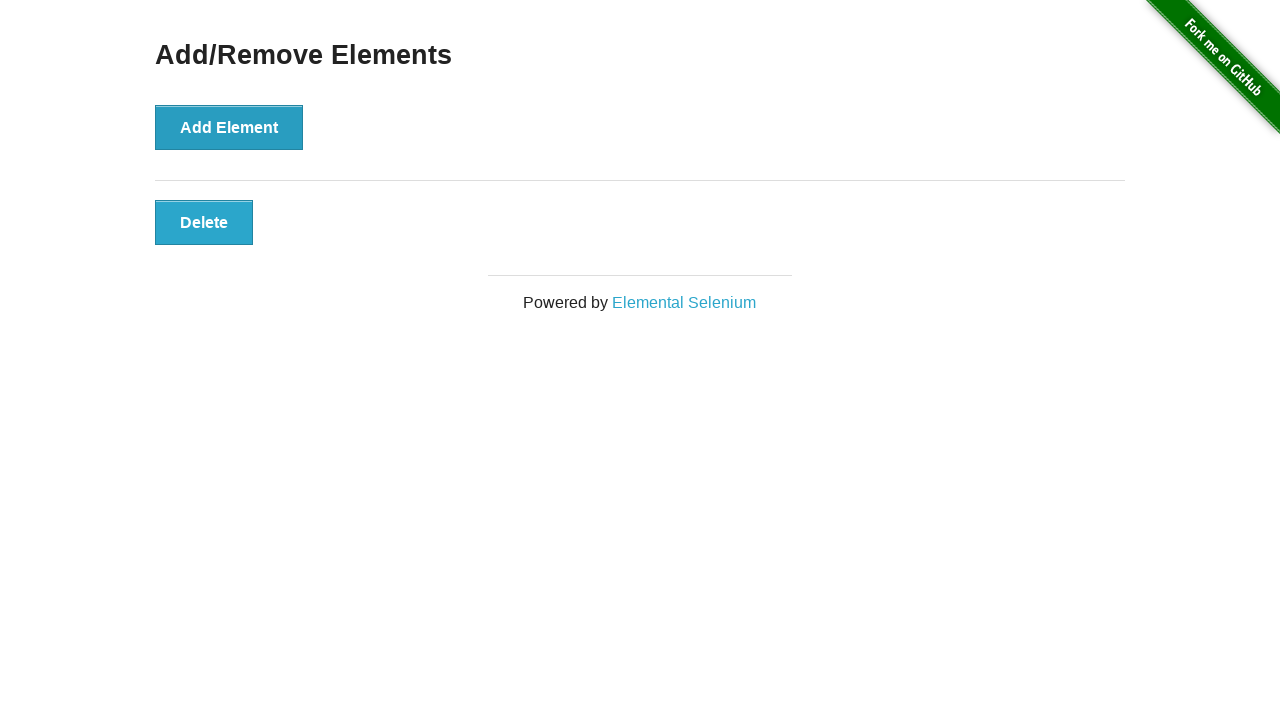

Clicked Add Element button (second click) at (229, 127) on xpath=//button[.='Add Element']
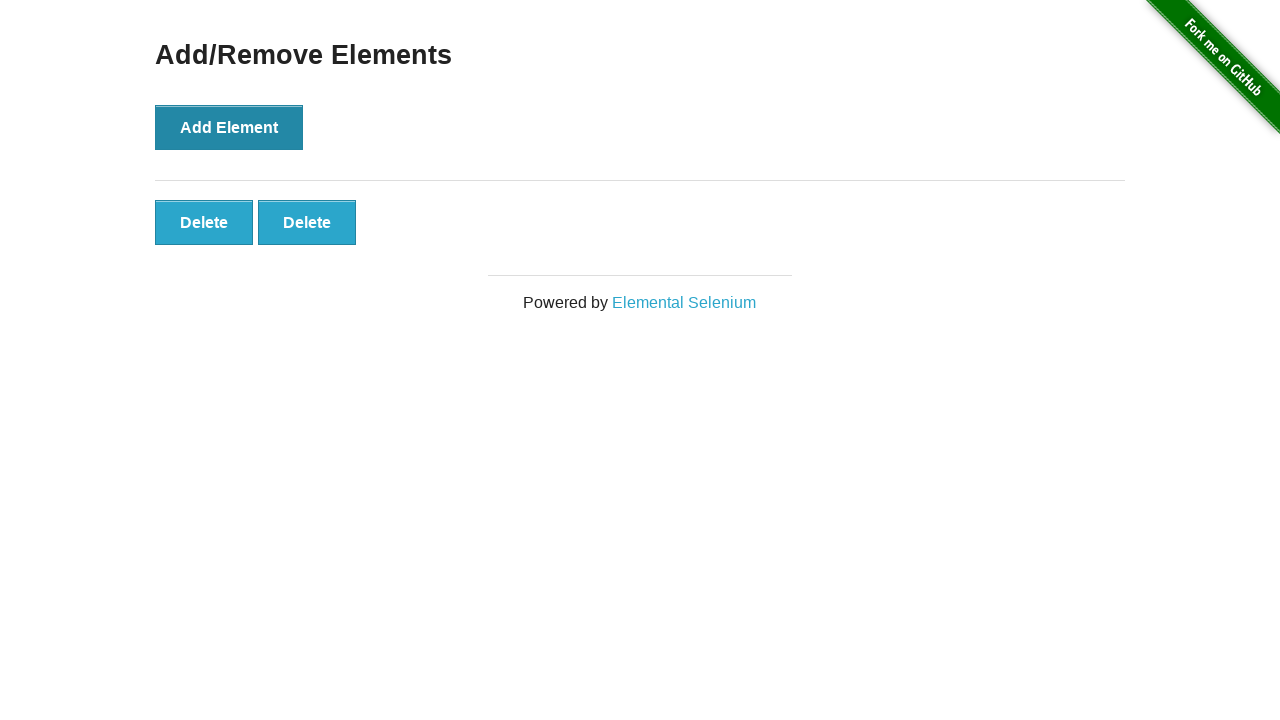

Delete buttons appeared on the page
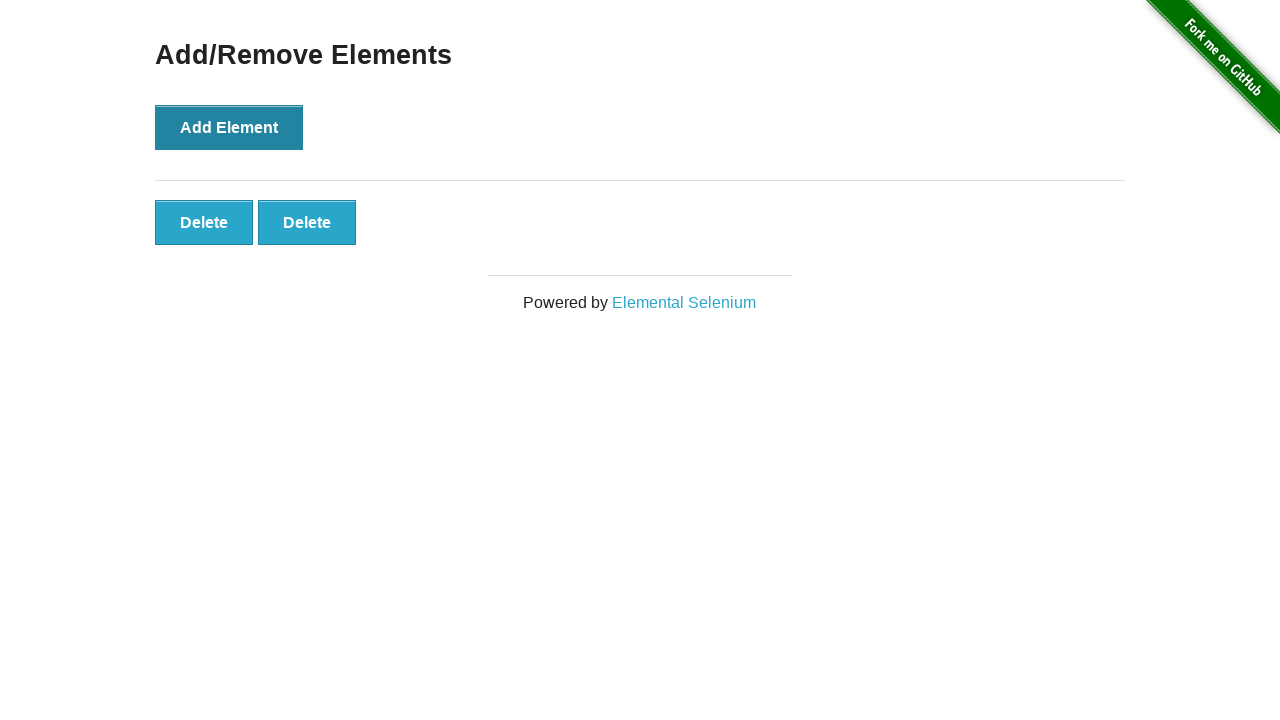

Located all delete button elements
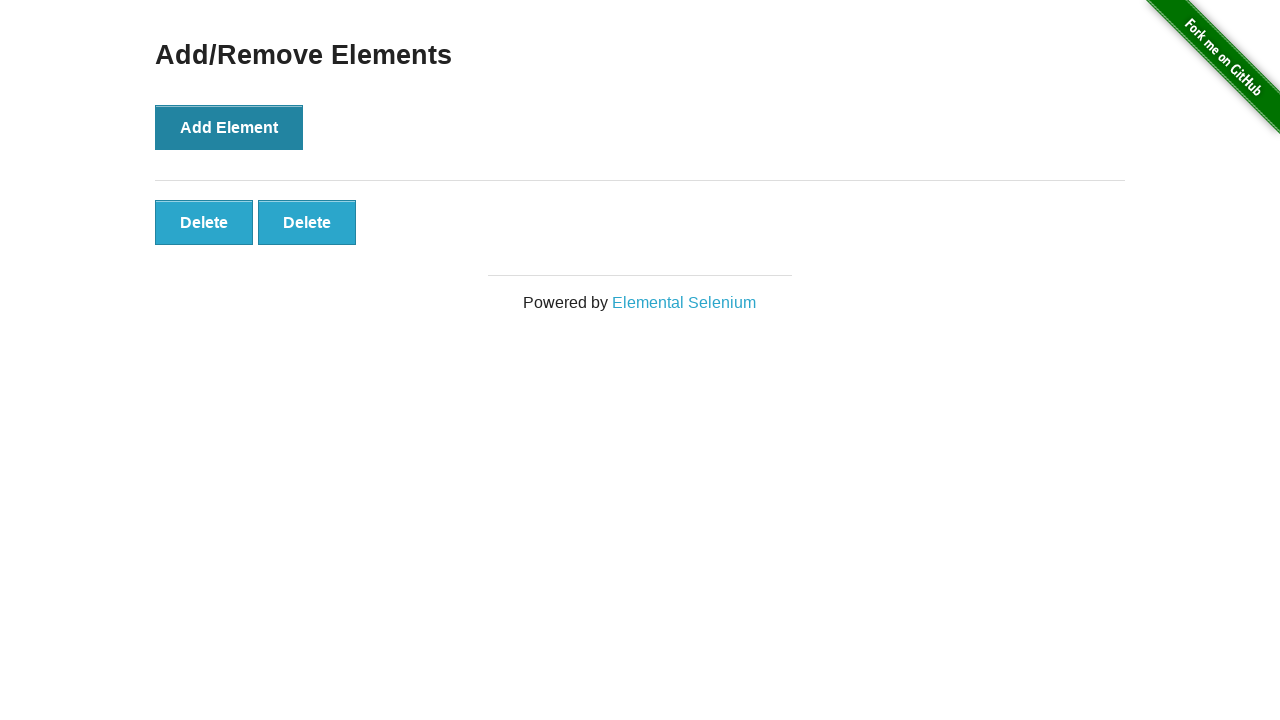

Verified exactly 2 delete buttons exist on the page
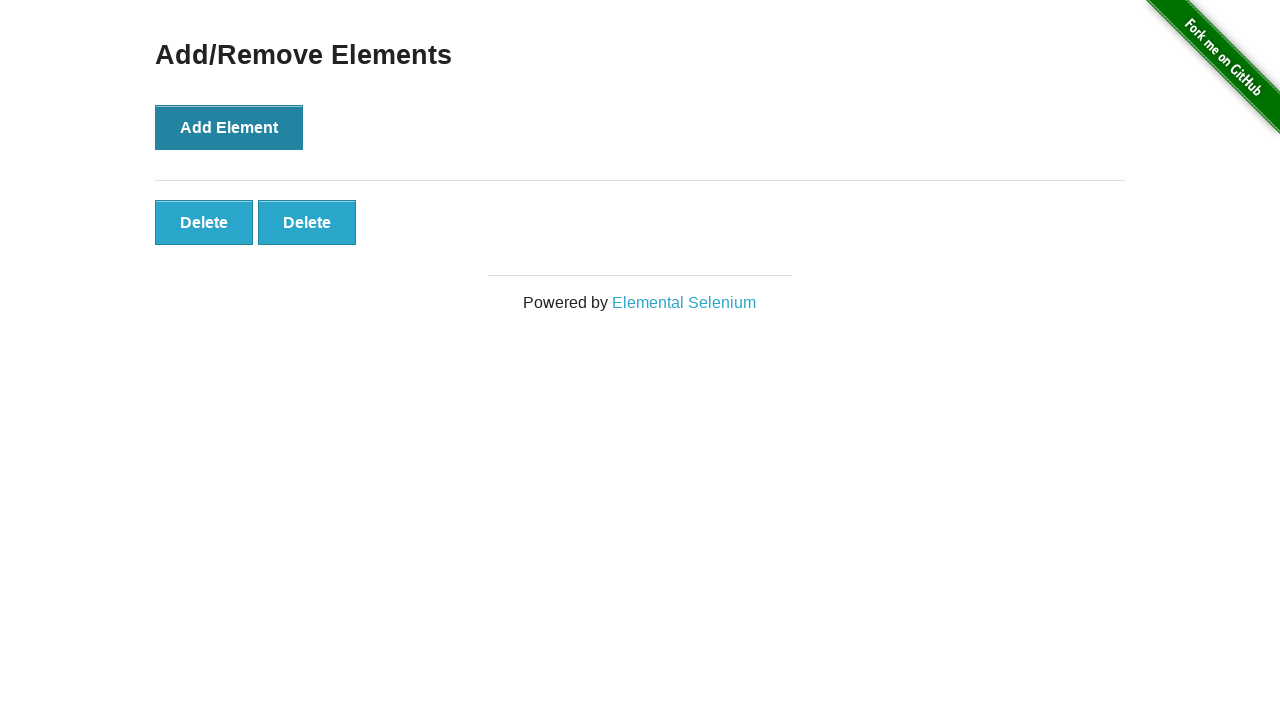

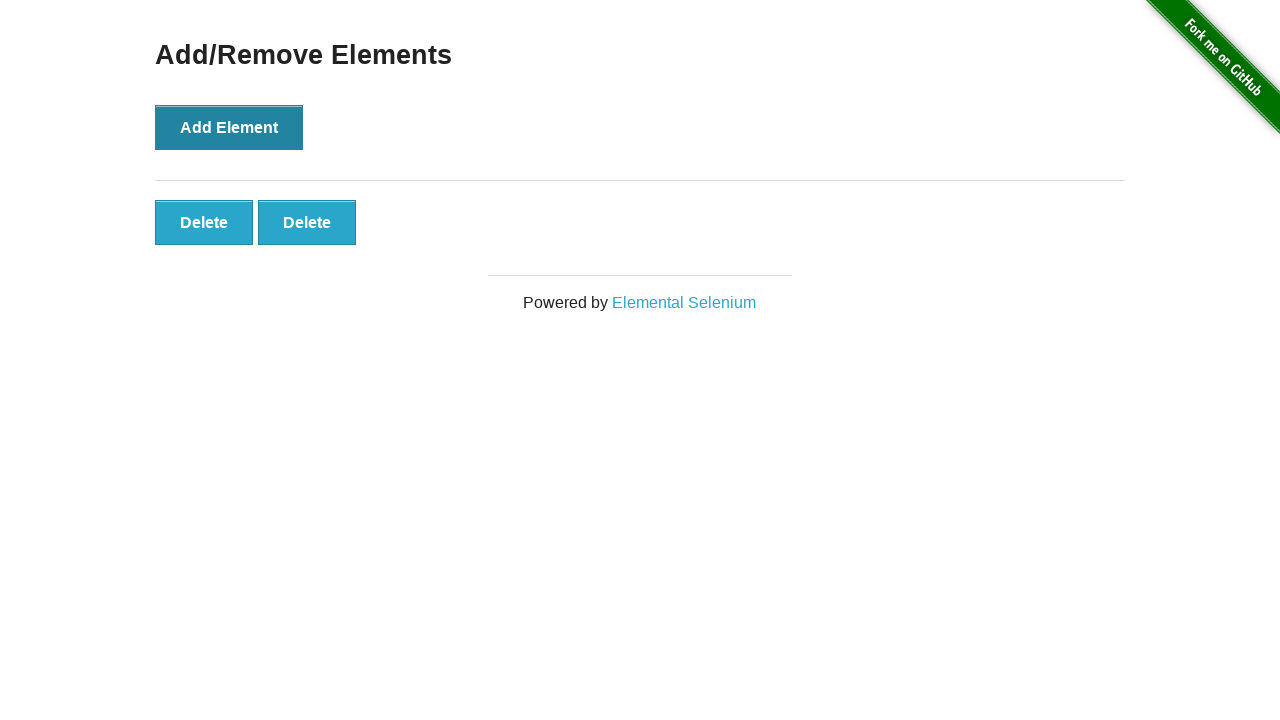